Tests checkbox functionality by selecting all checkboxes on the page that are not already selected

Starting URL: https://the-internet.herokuapp.com/checkboxes

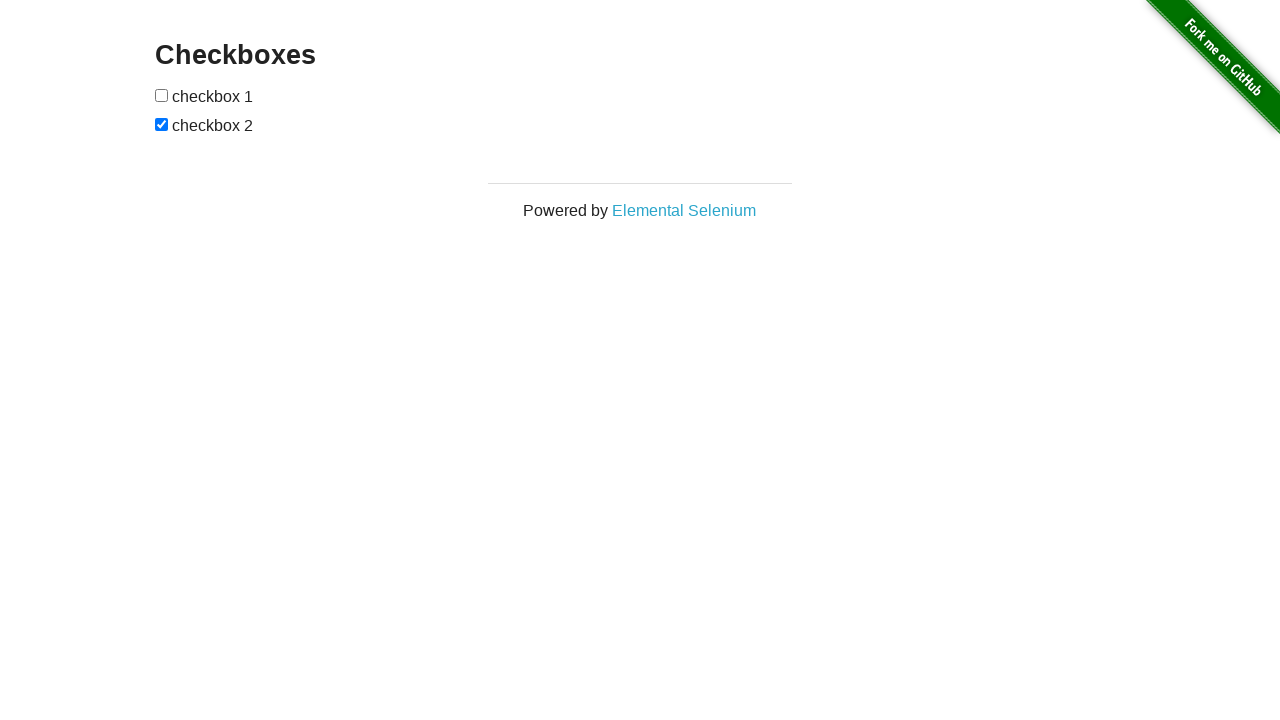

Waited for checkboxes to be present on the page
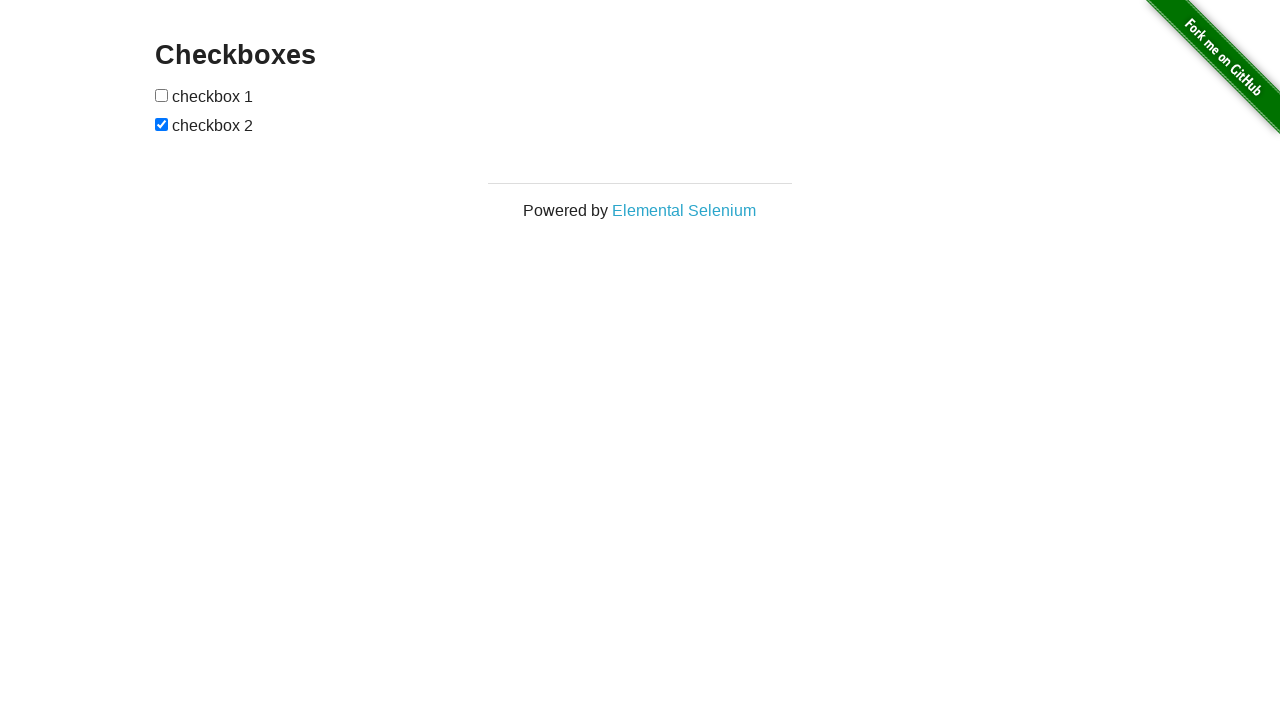

Found 2 checkboxes on the page
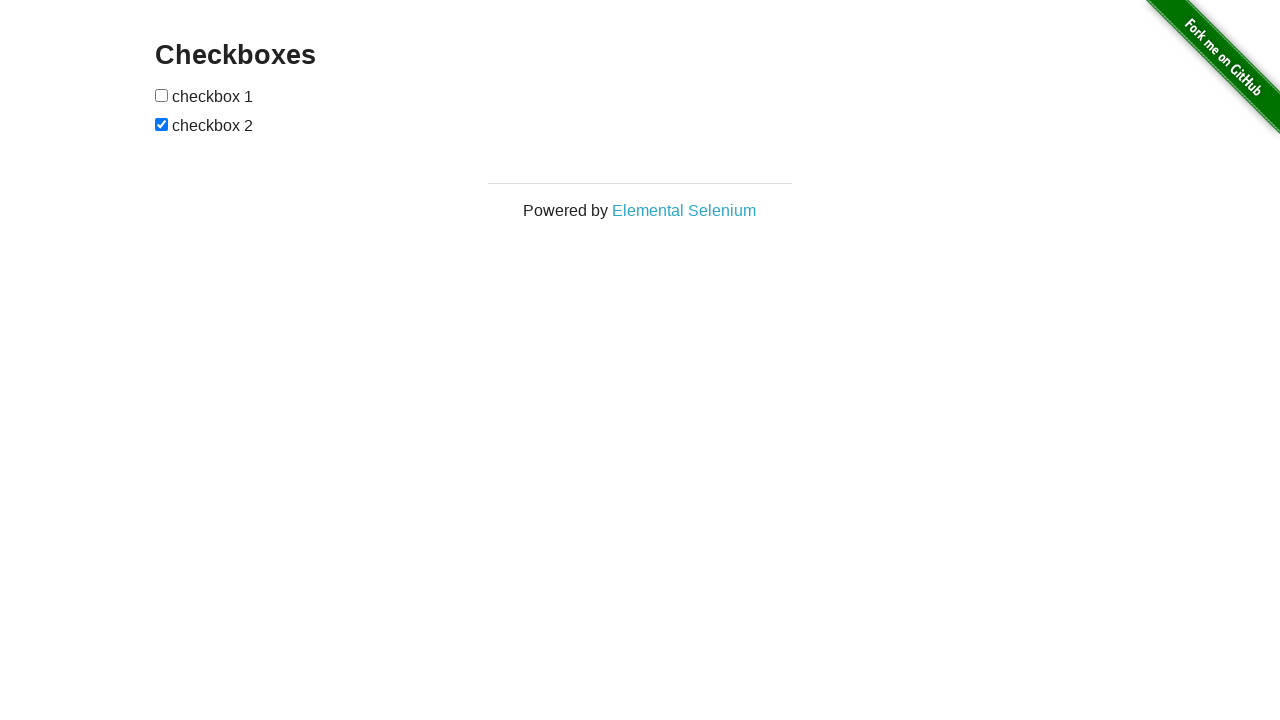

Clicked checkbox 1 to select it at (162, 95) on input[type='checkbox'] >> nth=0
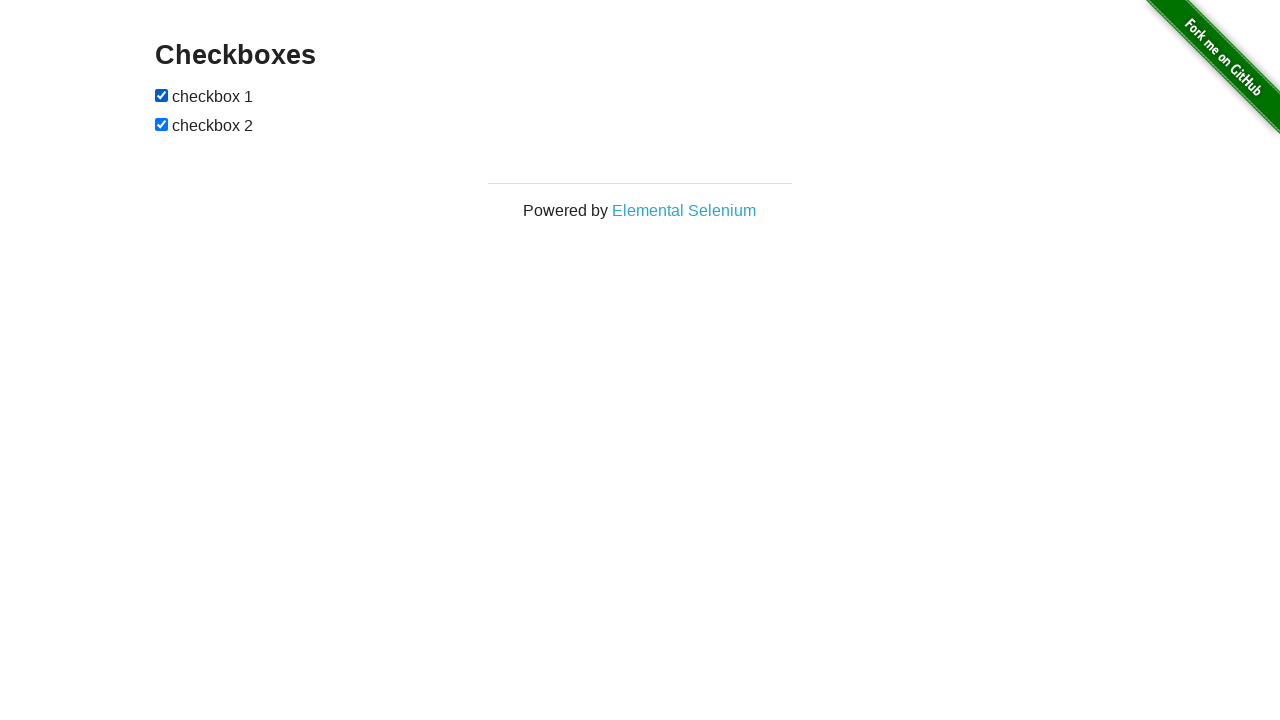

Checkbox 2 was already selected, skipped
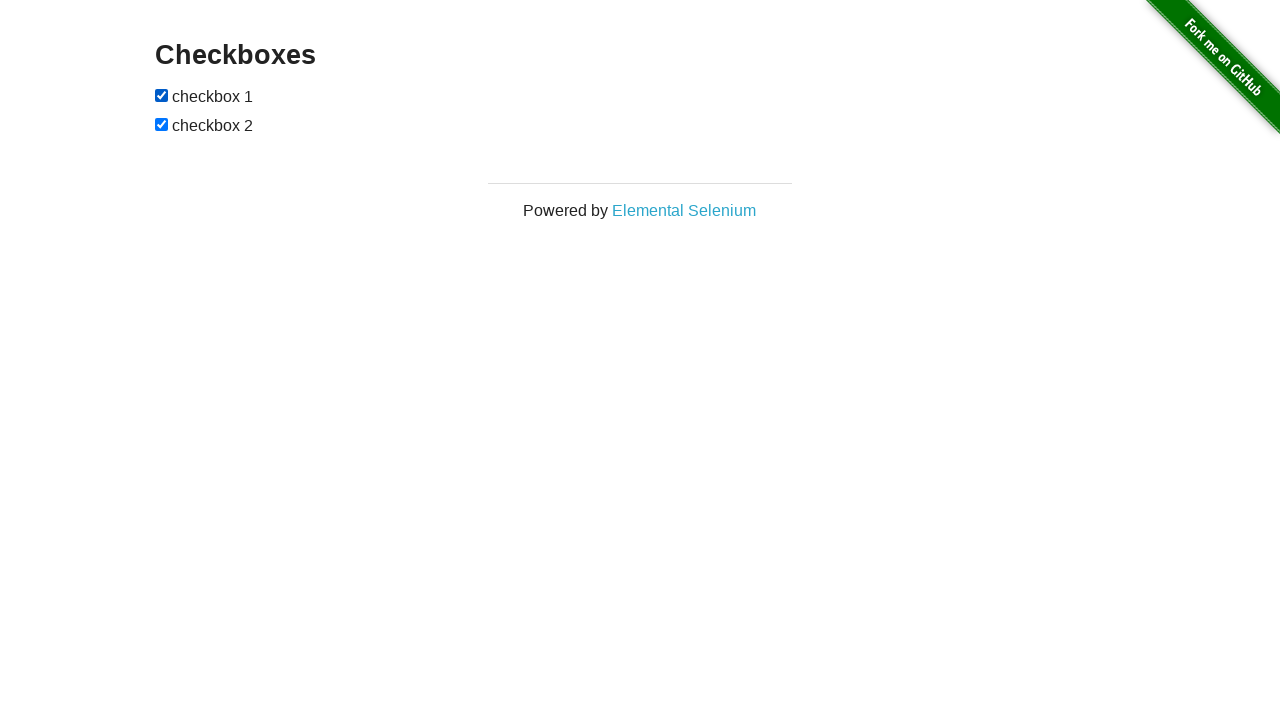

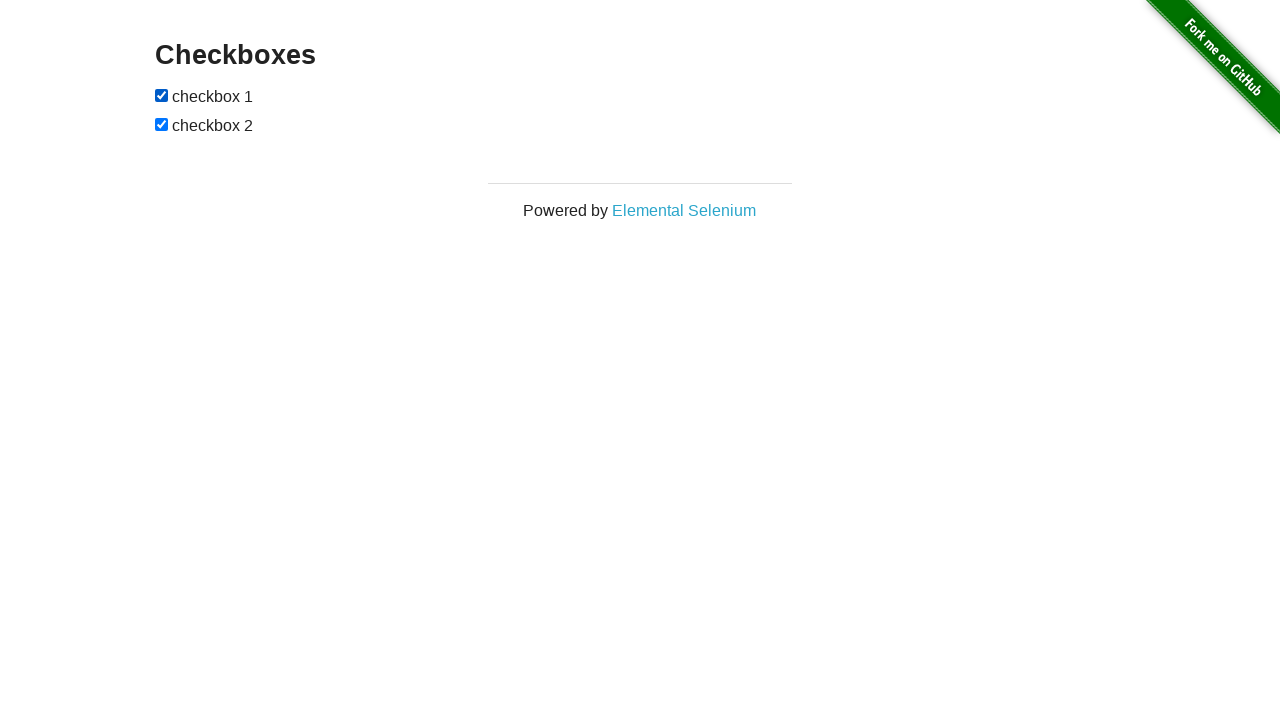